Tests creating multiple todo items in a TodoMVC application and verifies that all items appear in the correct order on the list, with the last item appearing last.

Starting URL: https://demo.playwright.dev/todomvc

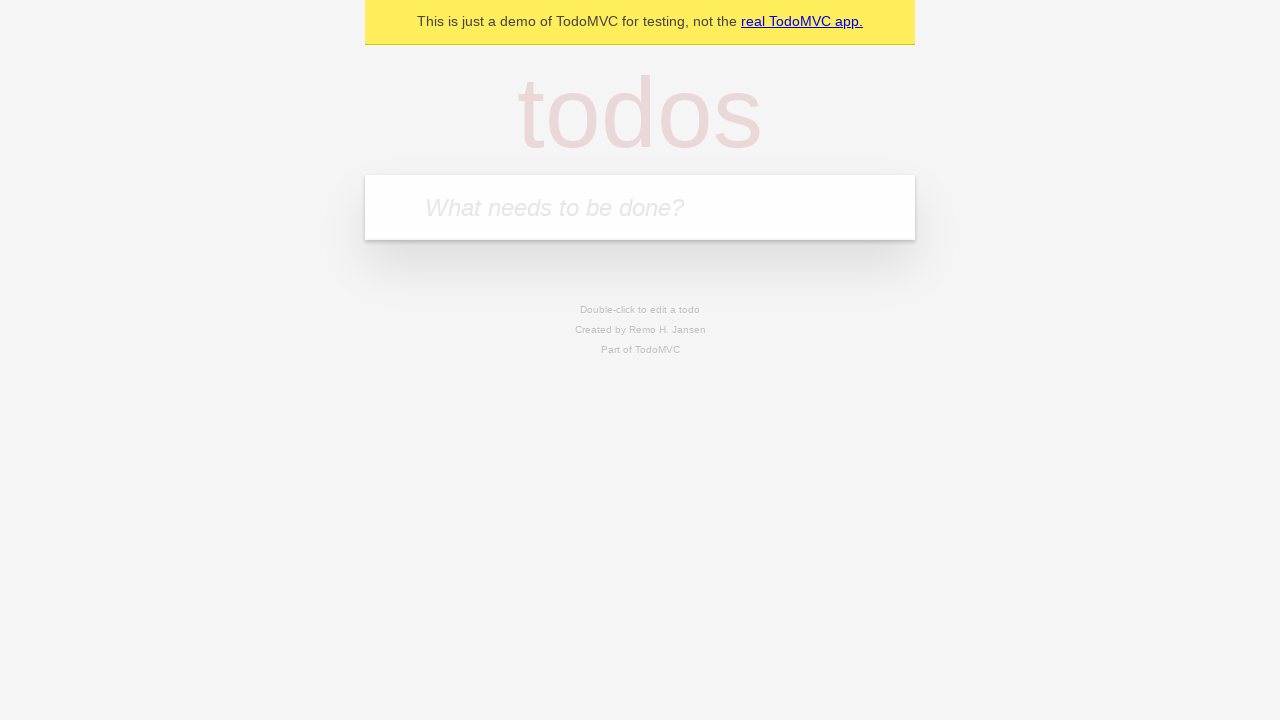

Located the new todo input field
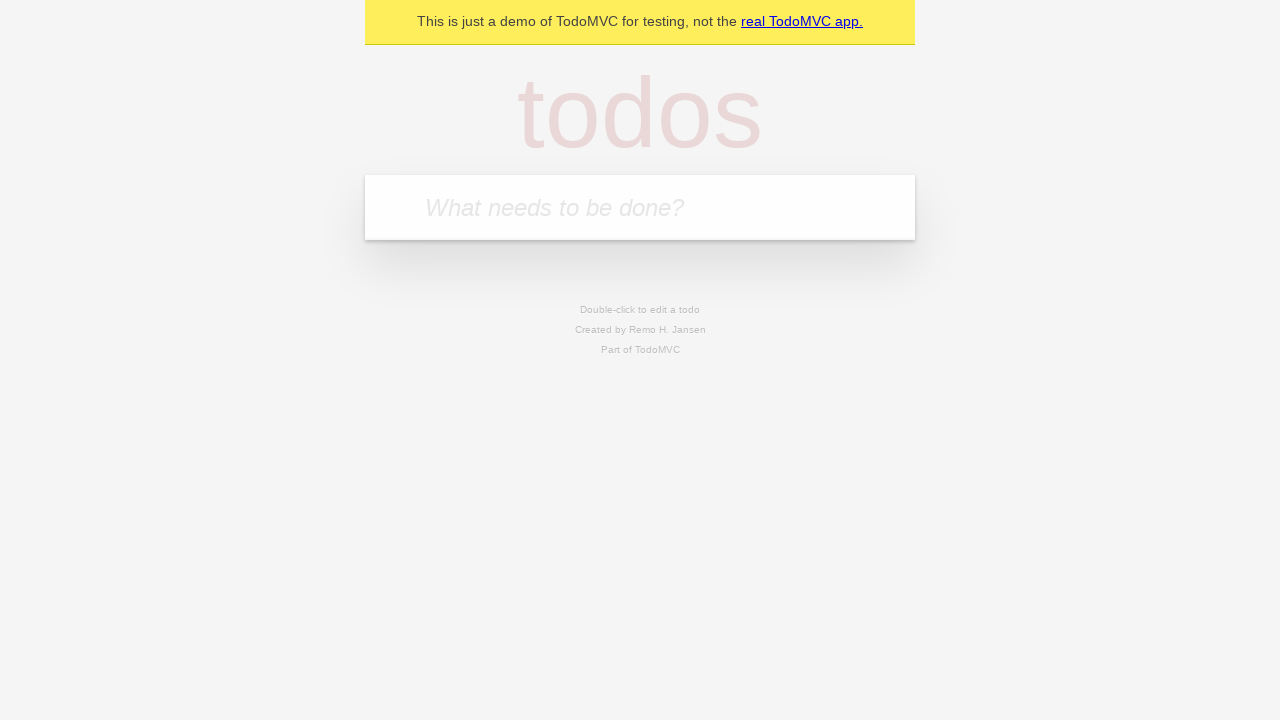

Filled todo input with 'Write a new Playwright test' on internal:attr=[placeholder="What needs to be done?"i]
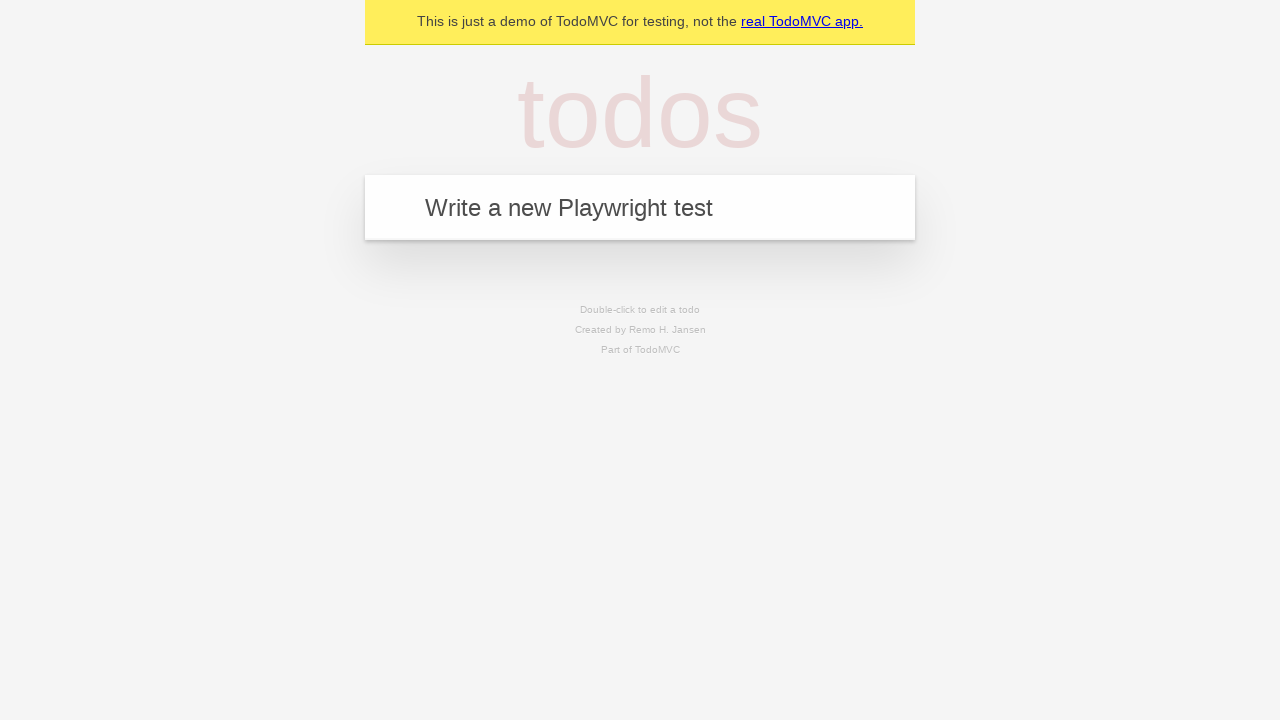

Pressed Enter to create todo item 'Write a new Playwright test' on internal:attr=[placeholder="What needs to be done?"i]
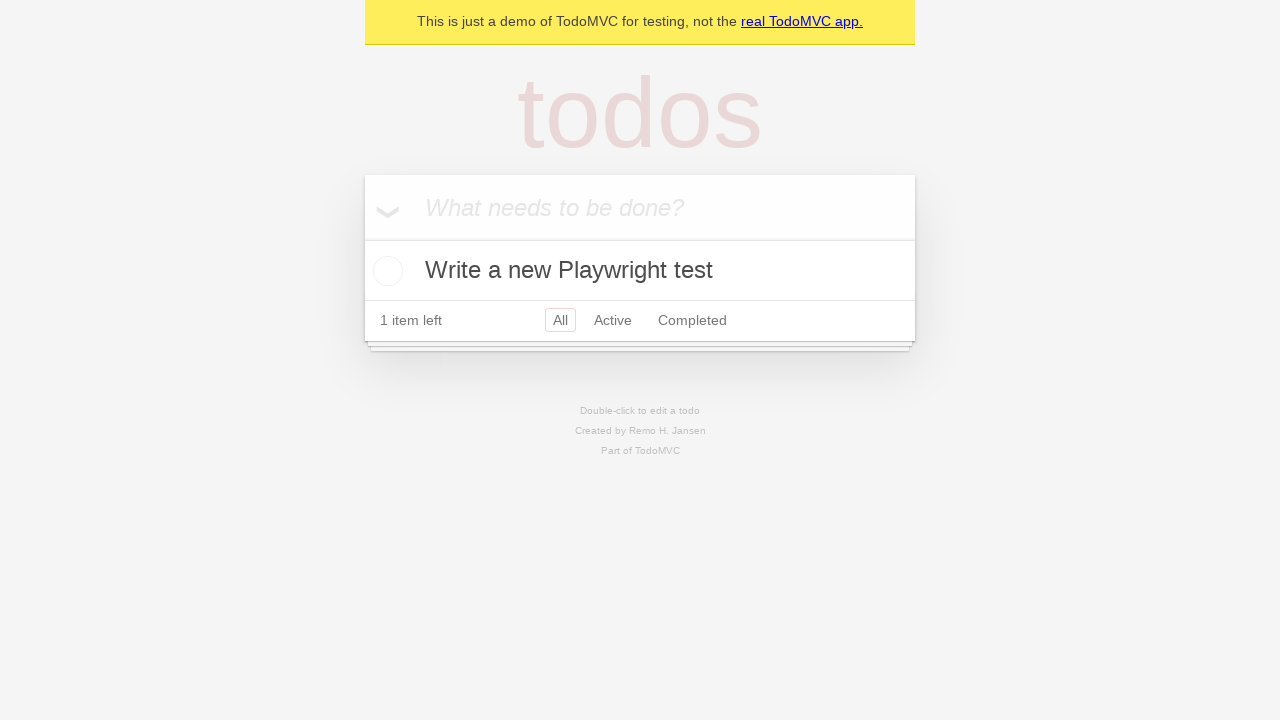

Filled todo input with 'Automate existing test cases' on internal:attr=[placeholder="What needs to be done?"i]
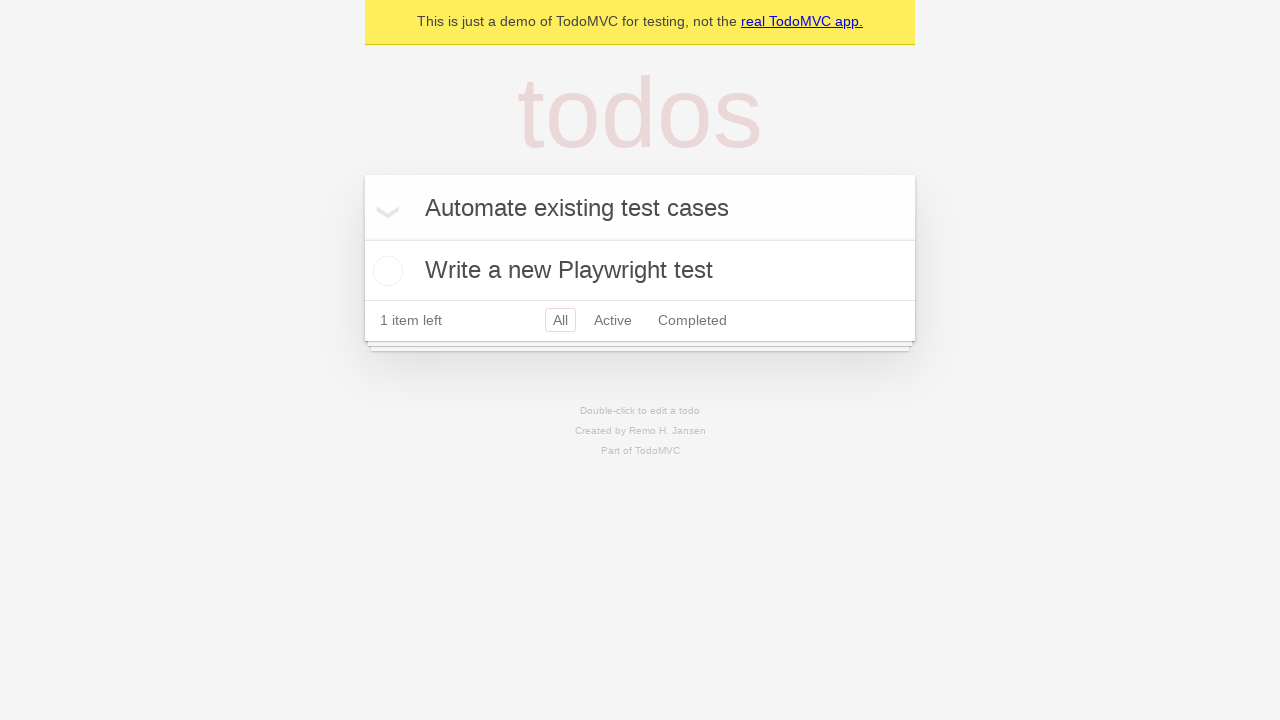

Pressed Enter to create todo item 'Automate existing test cases' on internal:attr=[placeholder="What needs to be done?"i]
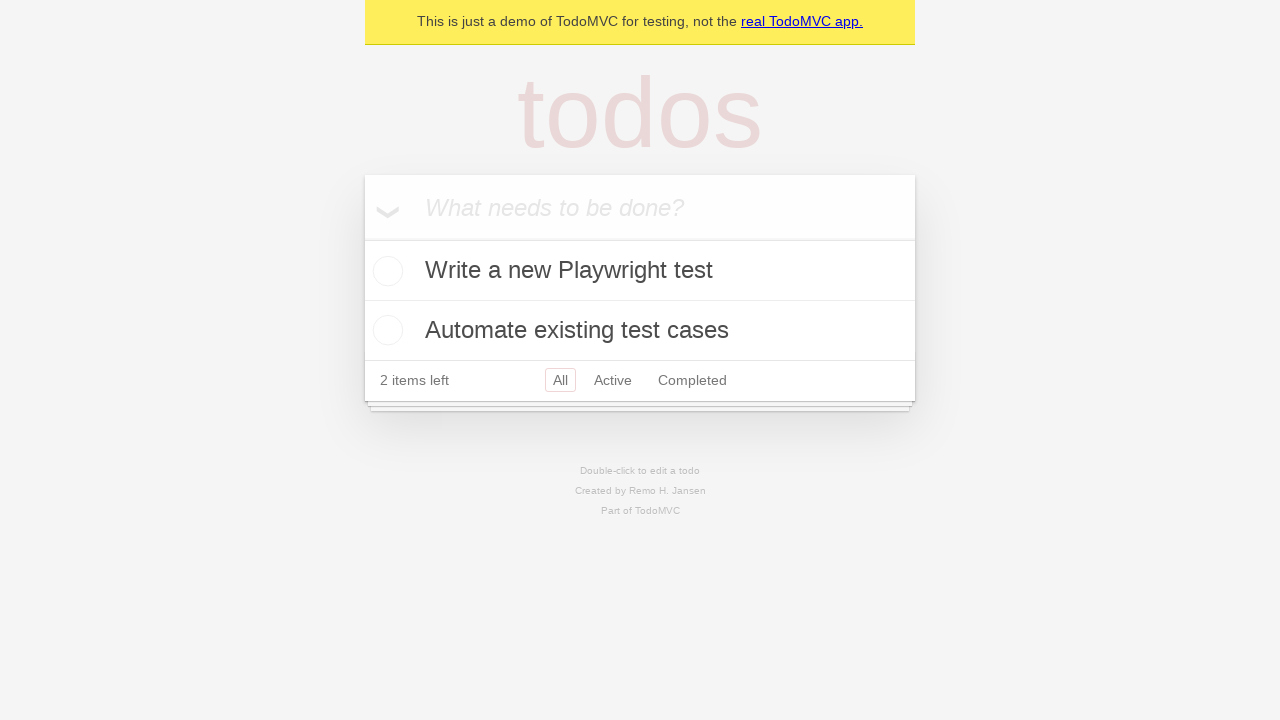

Filled todo input with 'Review test results' on internal:attr=[placeholder="What needs to be done?"i]
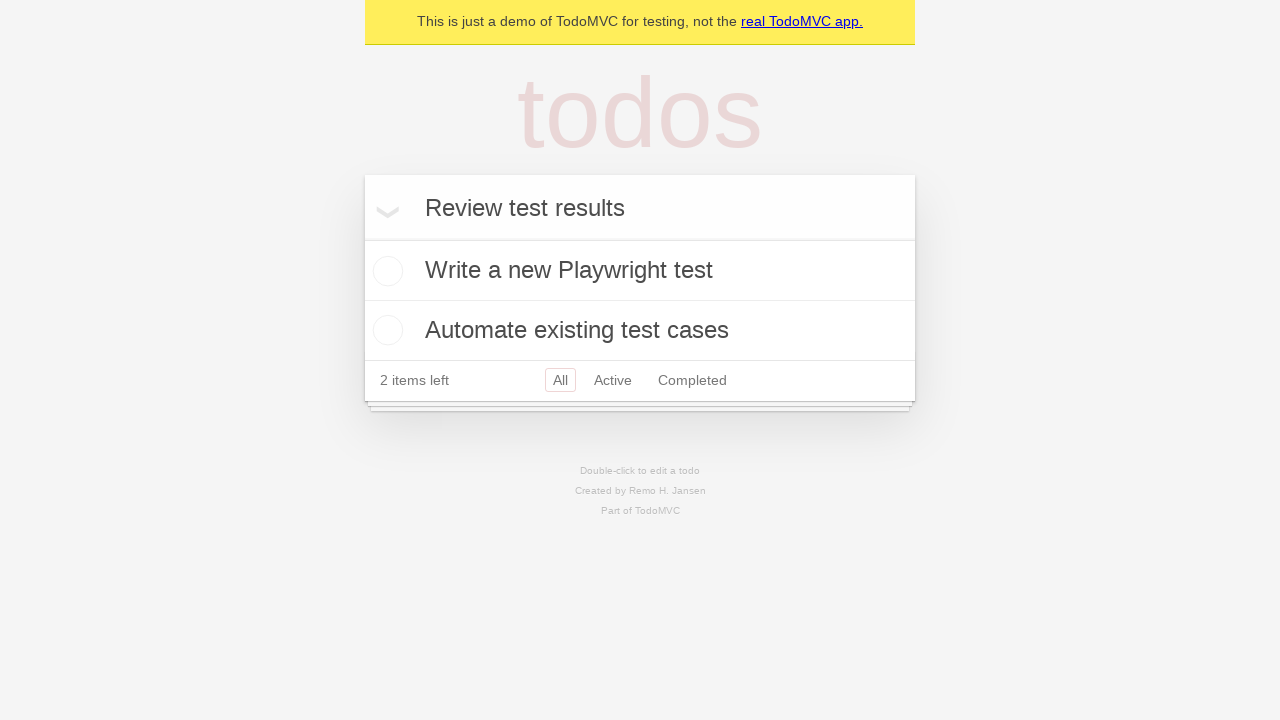

Pressed Enter to create todo item 'Review test results' on internal:attr=[placeholder="What needs to be done?"i]
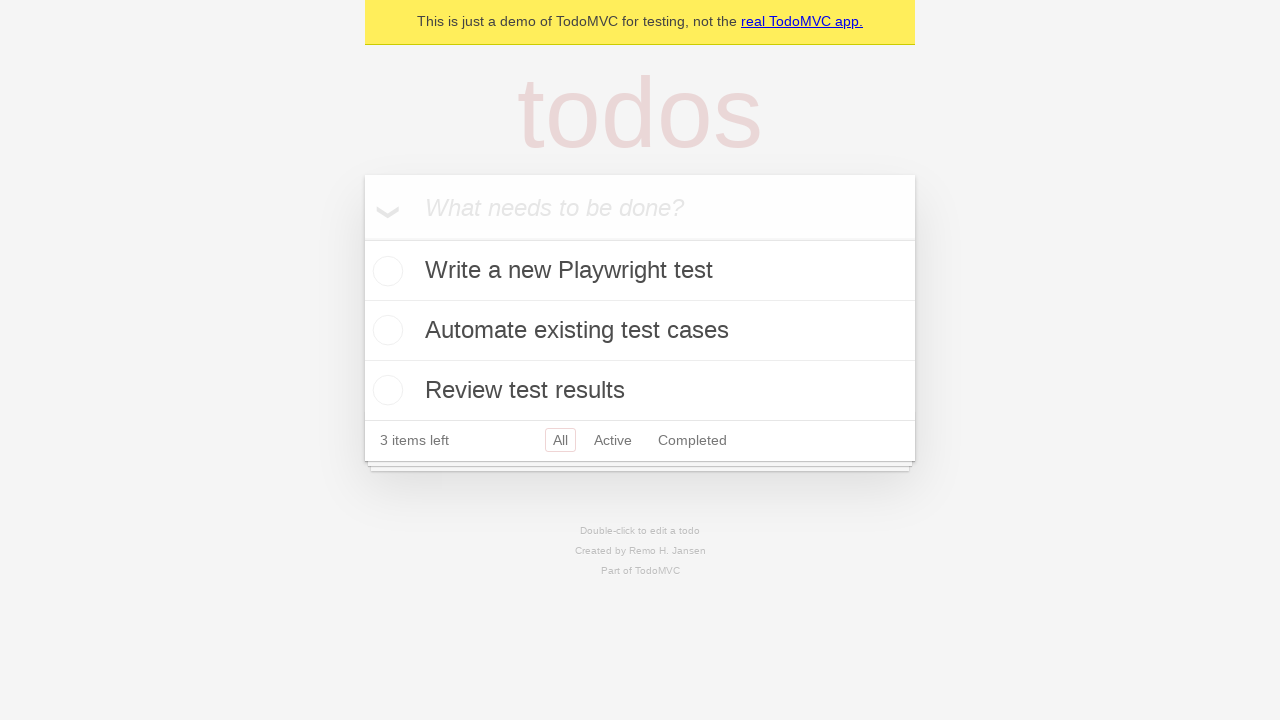

Waited for todo list items to appear
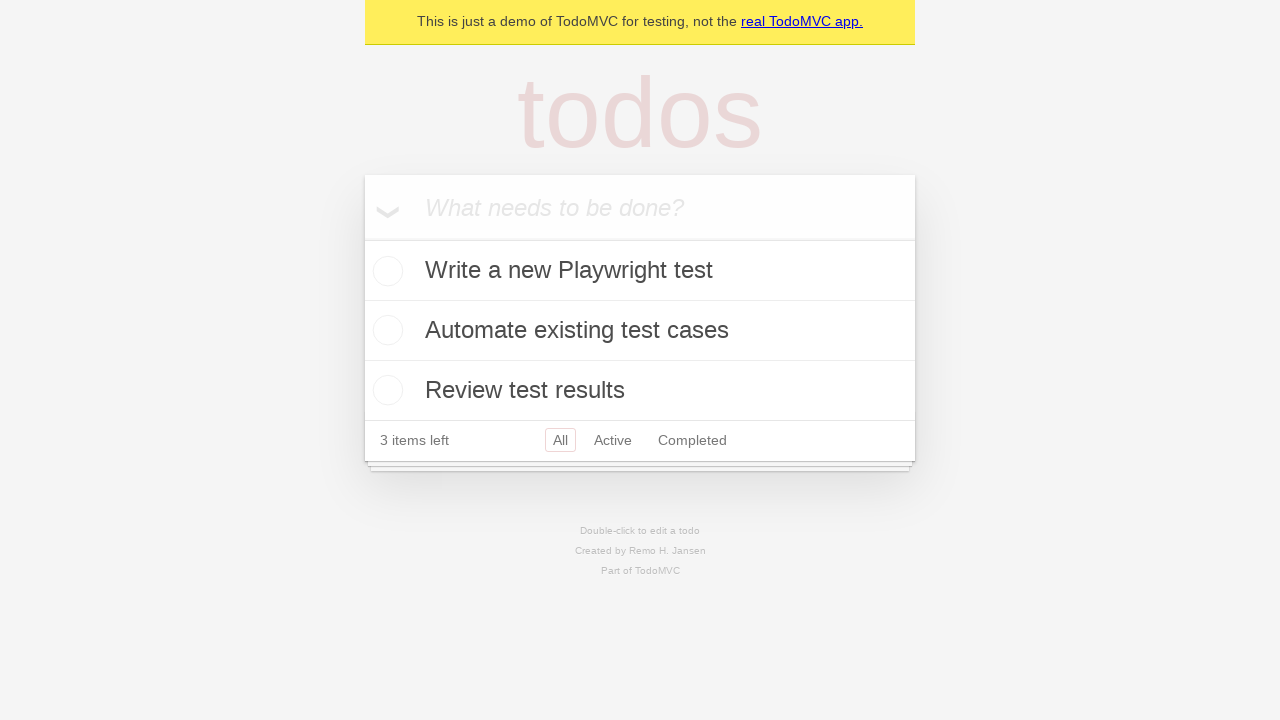

Verified that exactly 3 todo items are displayed in the list
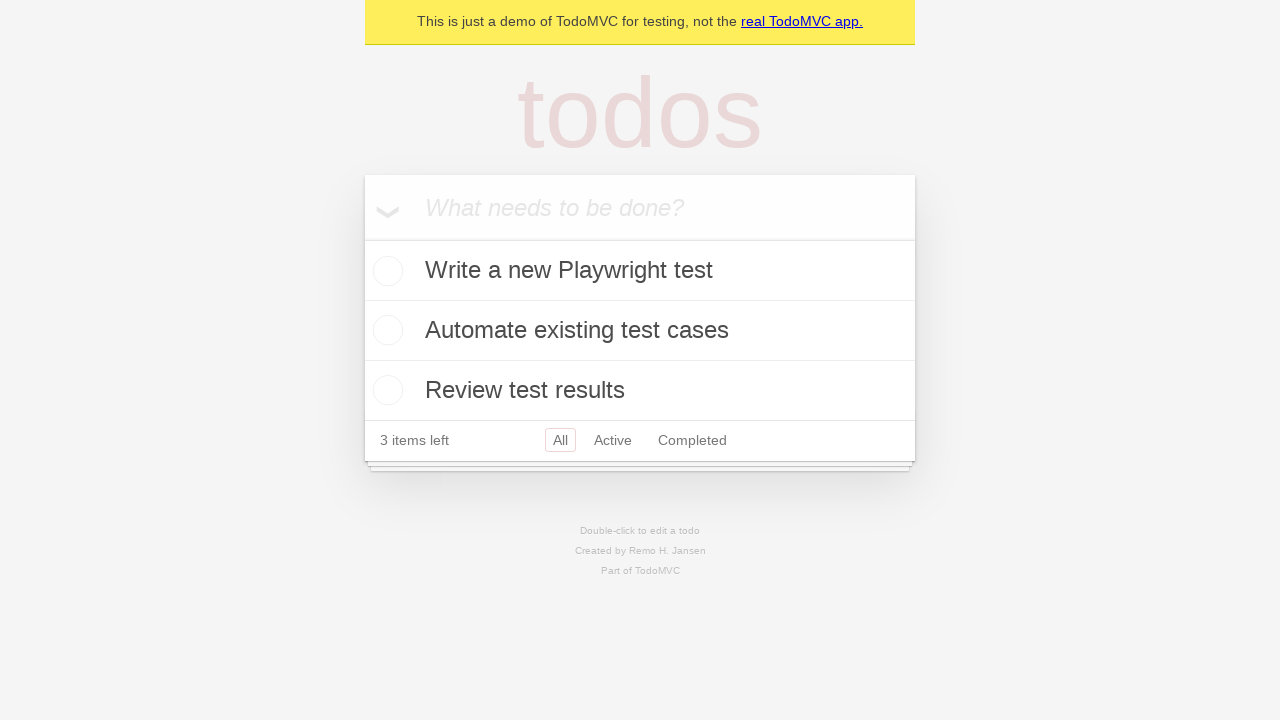

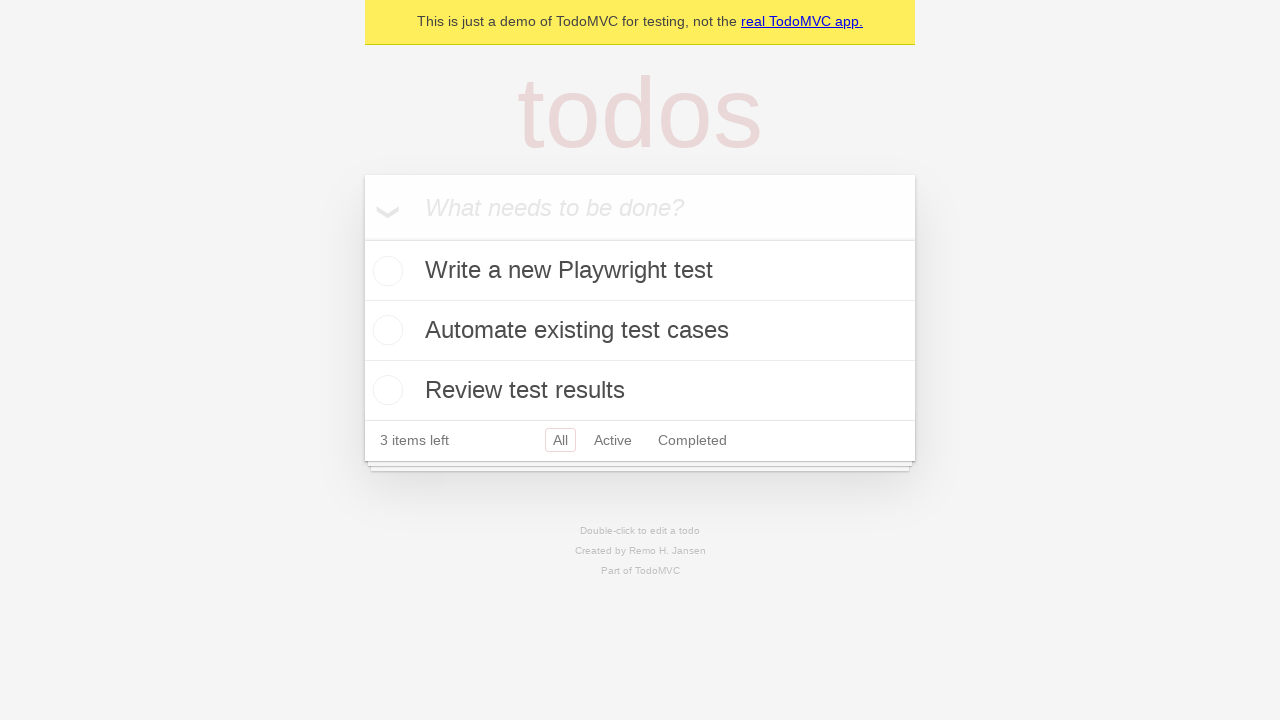